Clicks the second checkbox and verifies its state changes

Starting URL: http://the-internet.herokuapp.com/checkboxes

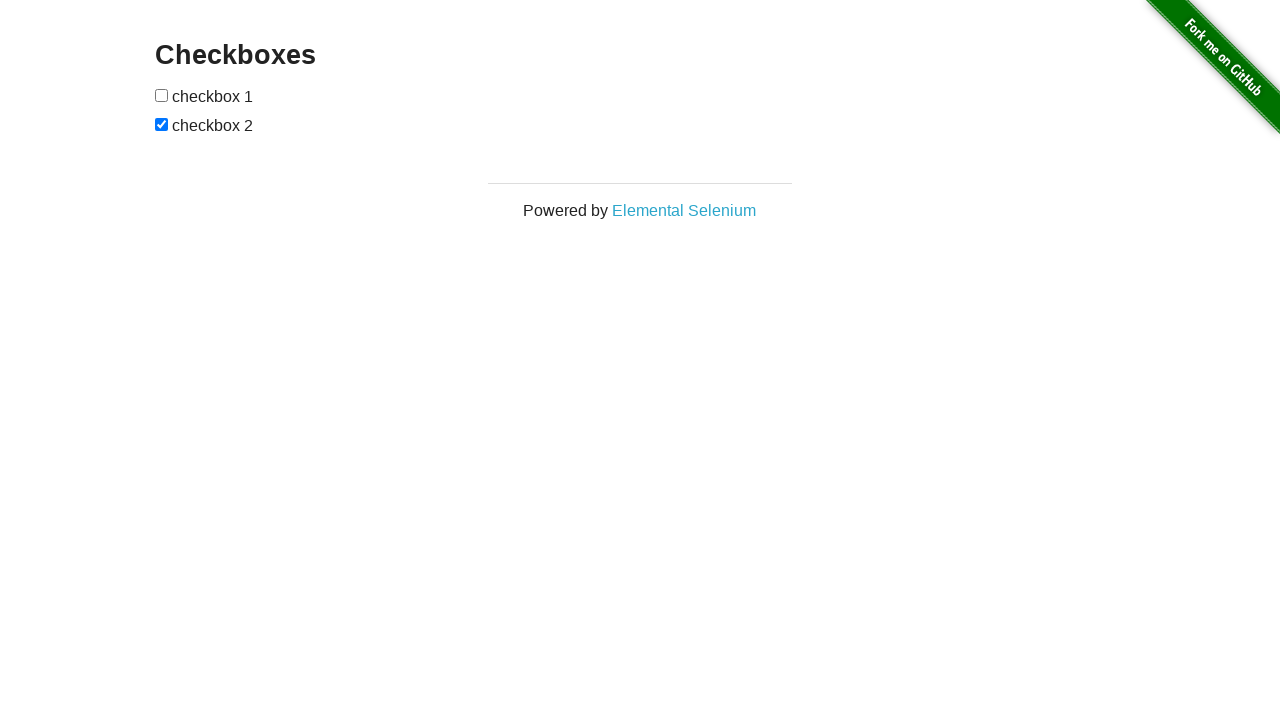

Clicked the second checkbox at (162, 124) on xpath=//*[@id='checkboxes']/input[2]
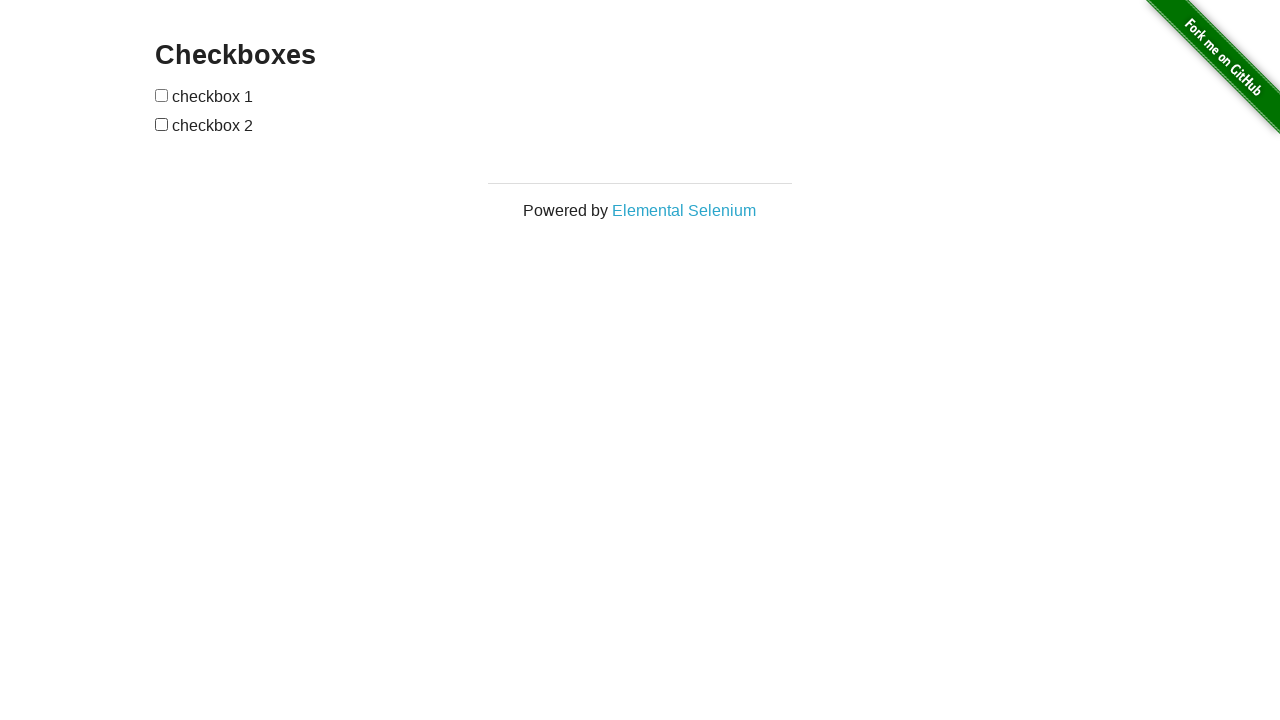

Verified the state of the second checkbox
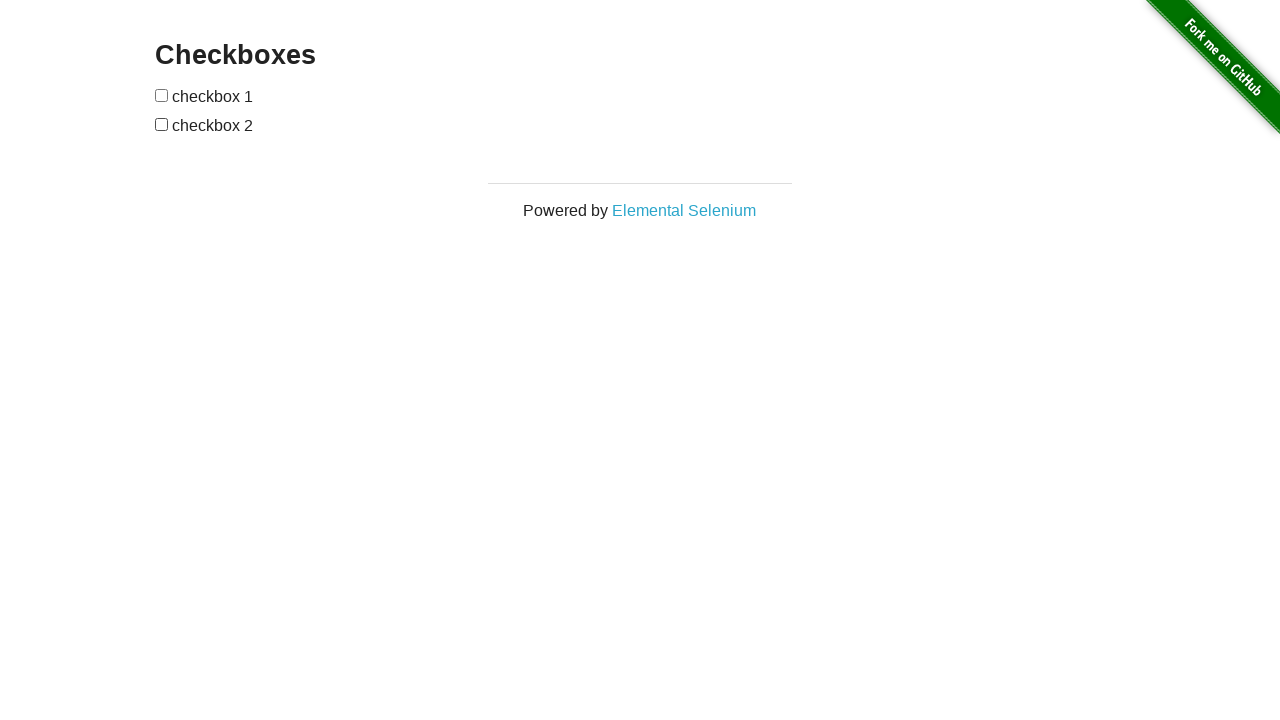

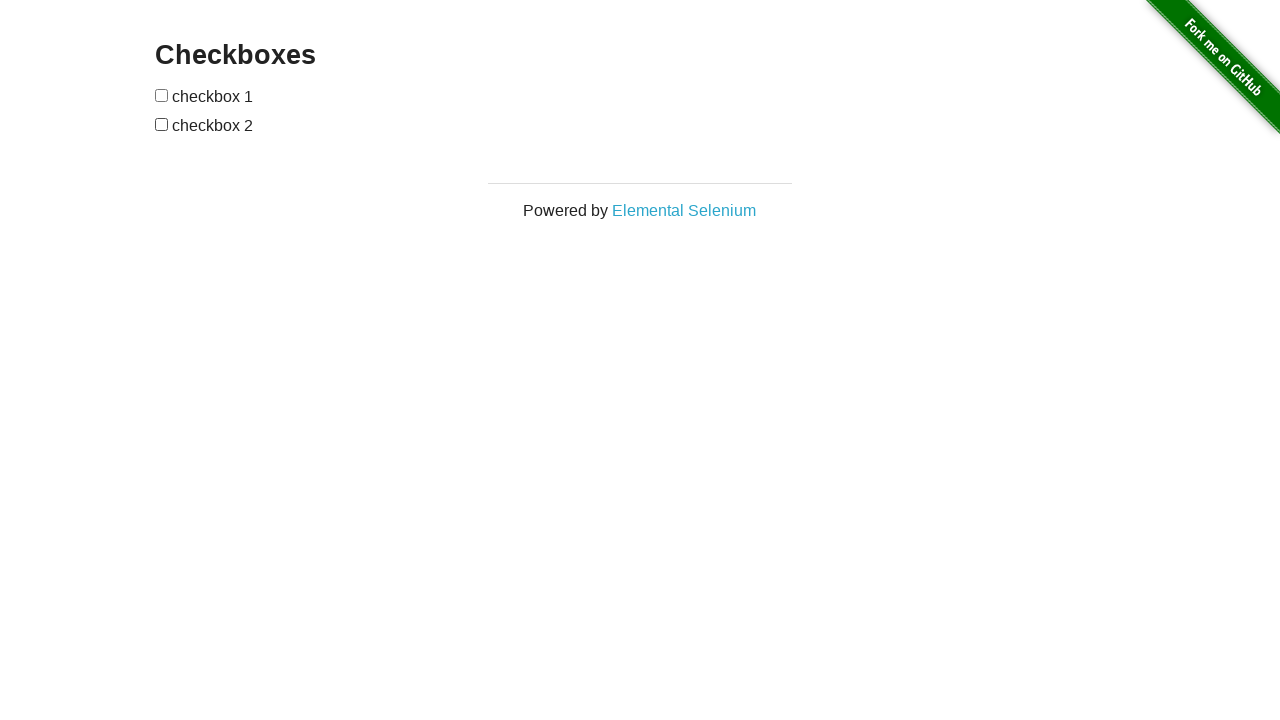